Tests scrolling functionality by scrolling down to a specific element using Actions moveToElement, then scrolling back up using PAGE_UP keys

Starting URL: https://practice.cydeo.com/

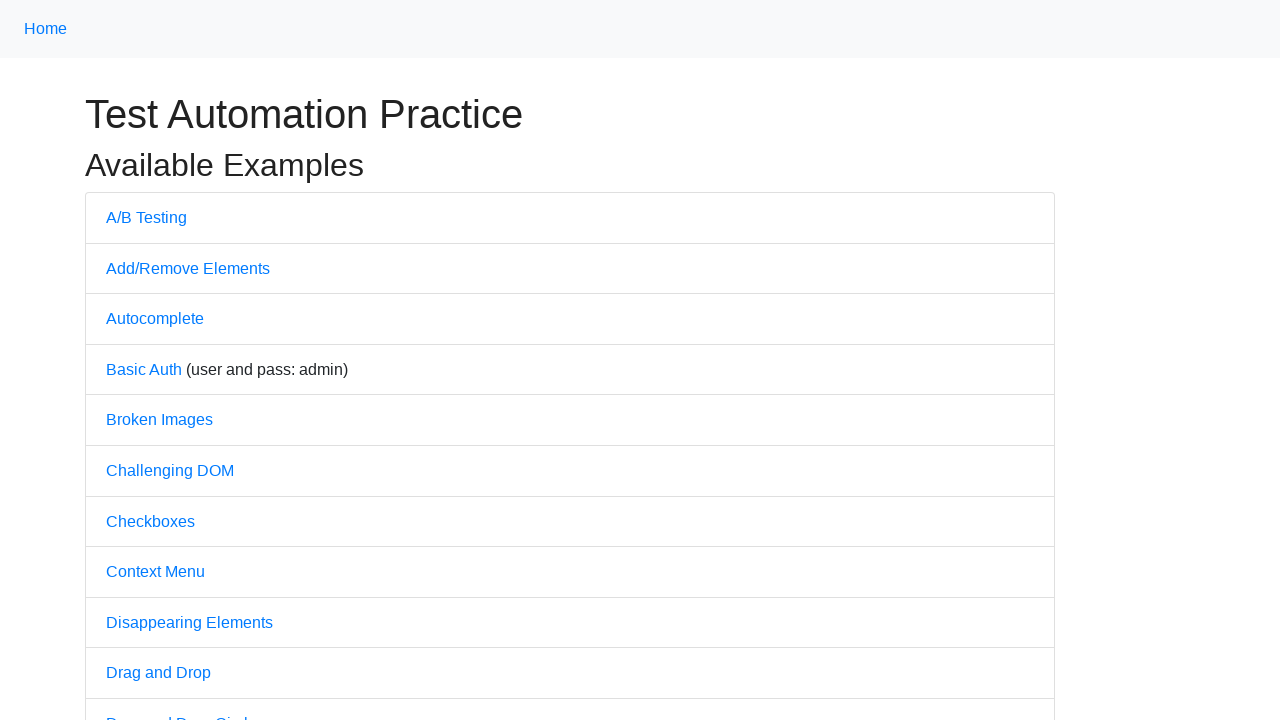

Navigated to https://practice.cydeo.com/
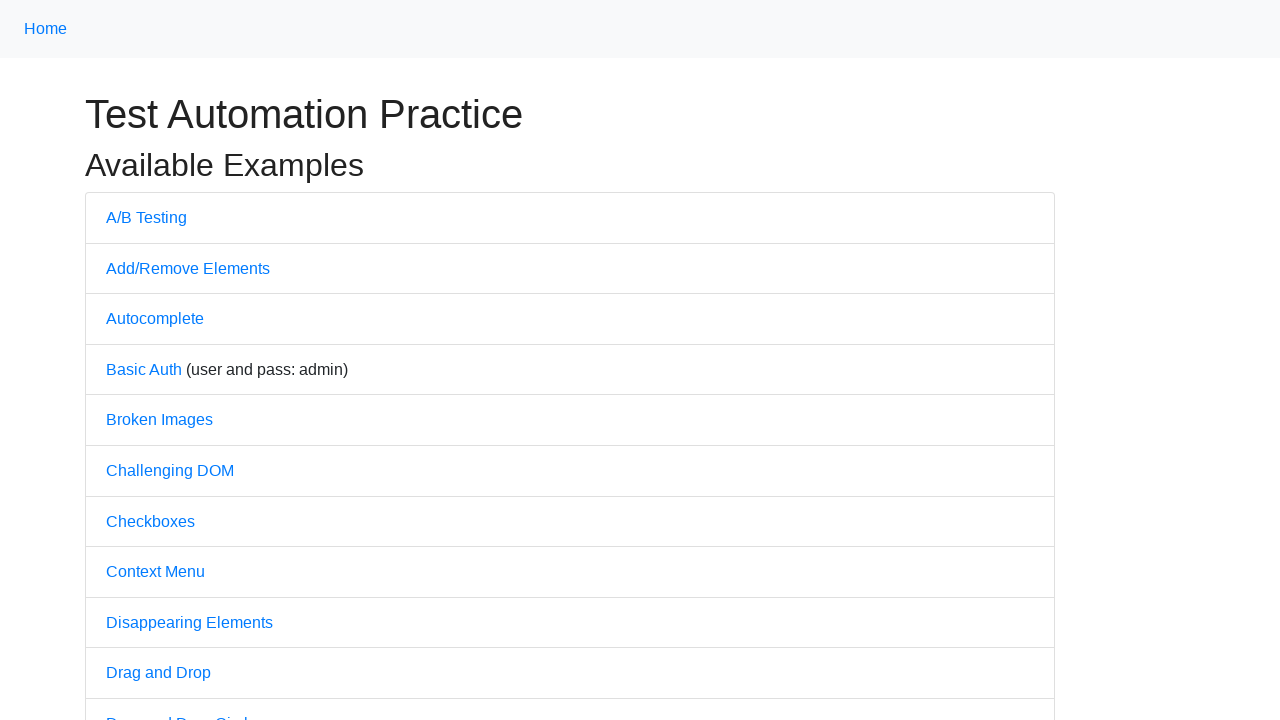

Located CYDEO link element
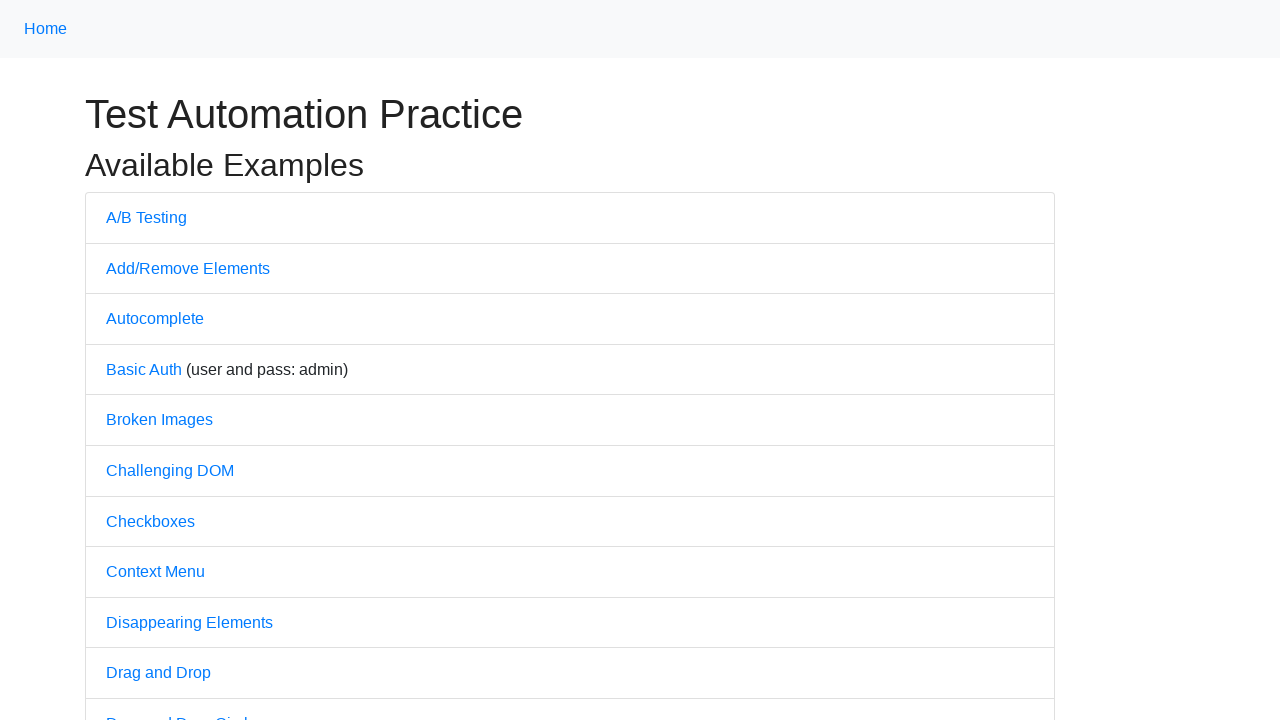

Scrolled down to CYDEO link element
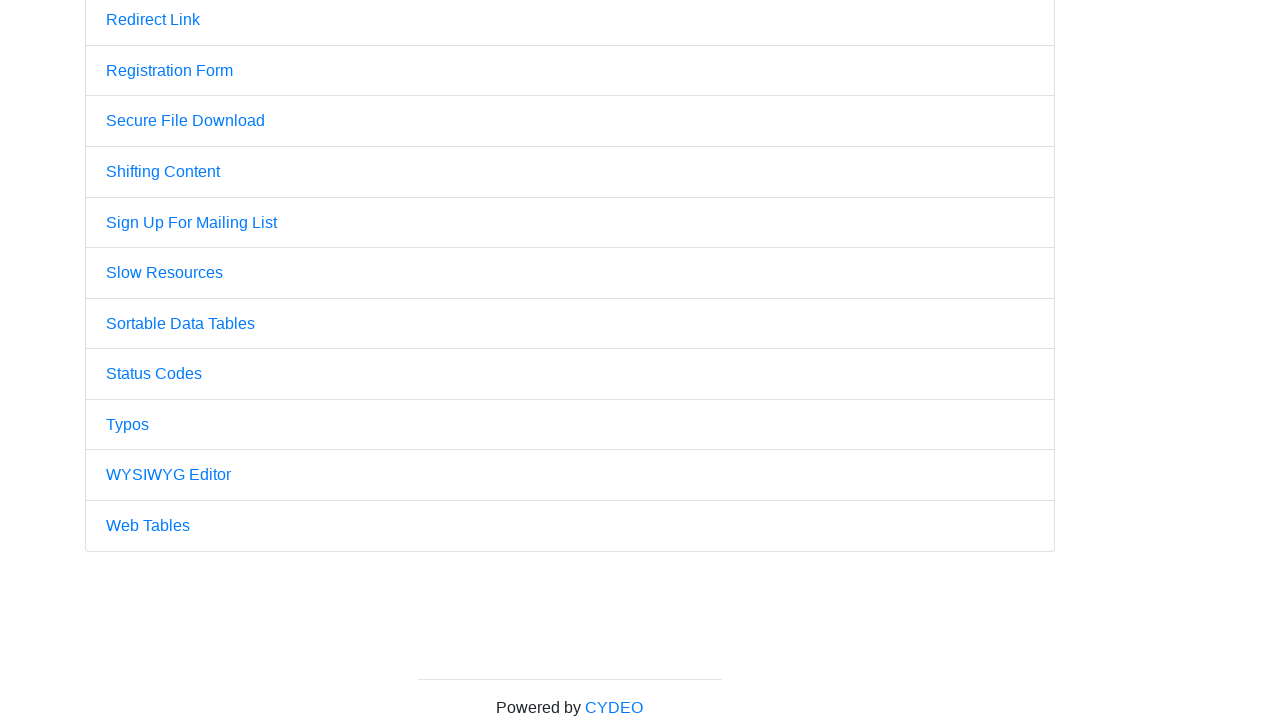

Waited 3 seconds for visual effect
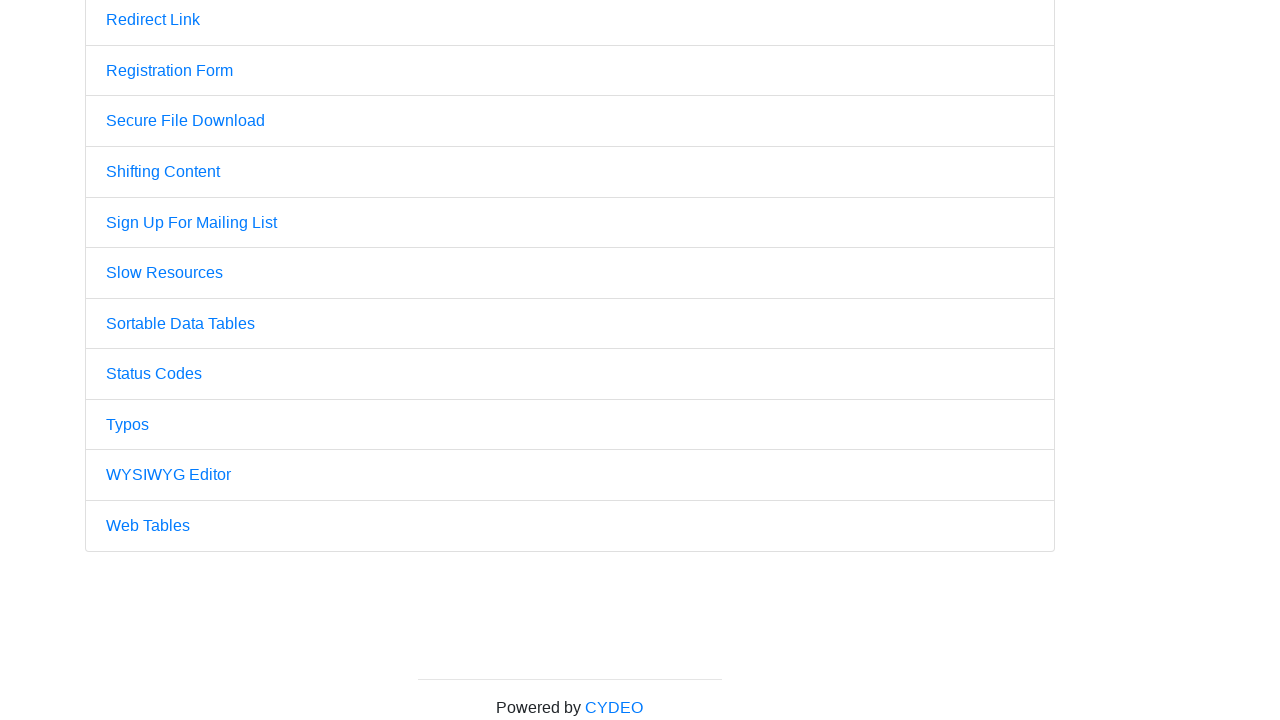

Pressed PageUp key (1st)
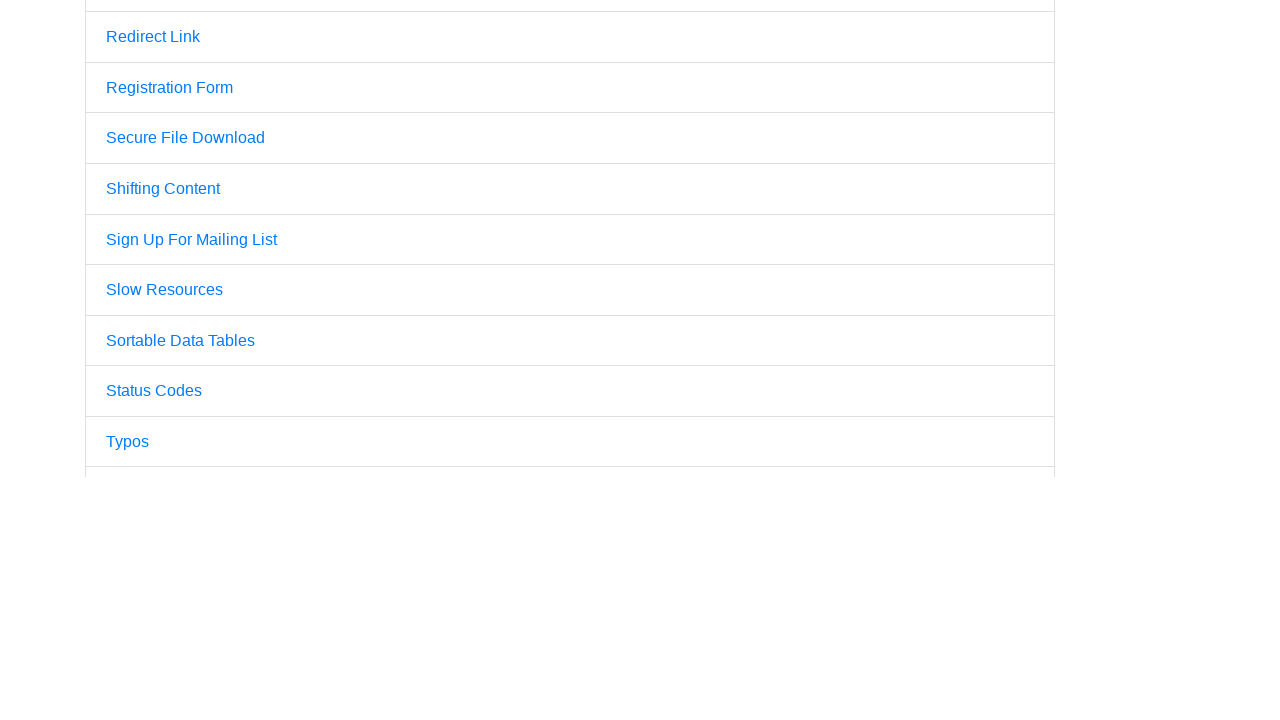

Pressed PageUp key (2nd)
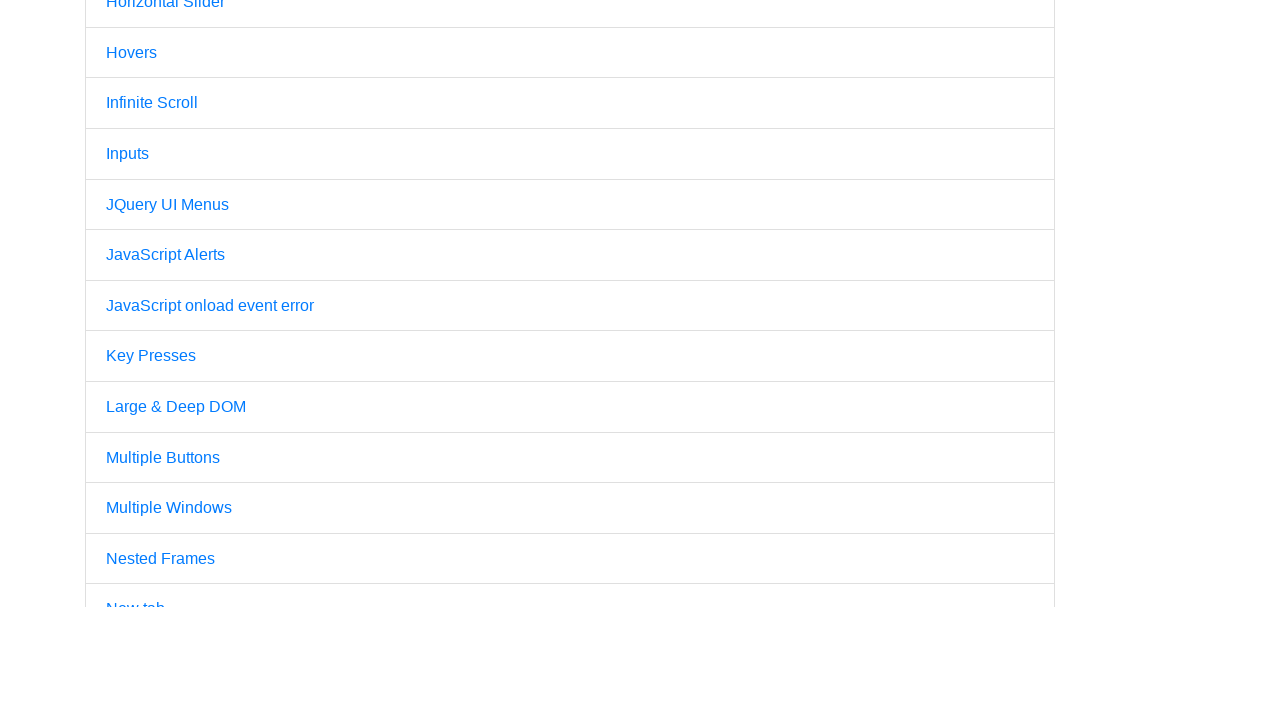

Pressed PageUp key (3rd) - scrolled back to top
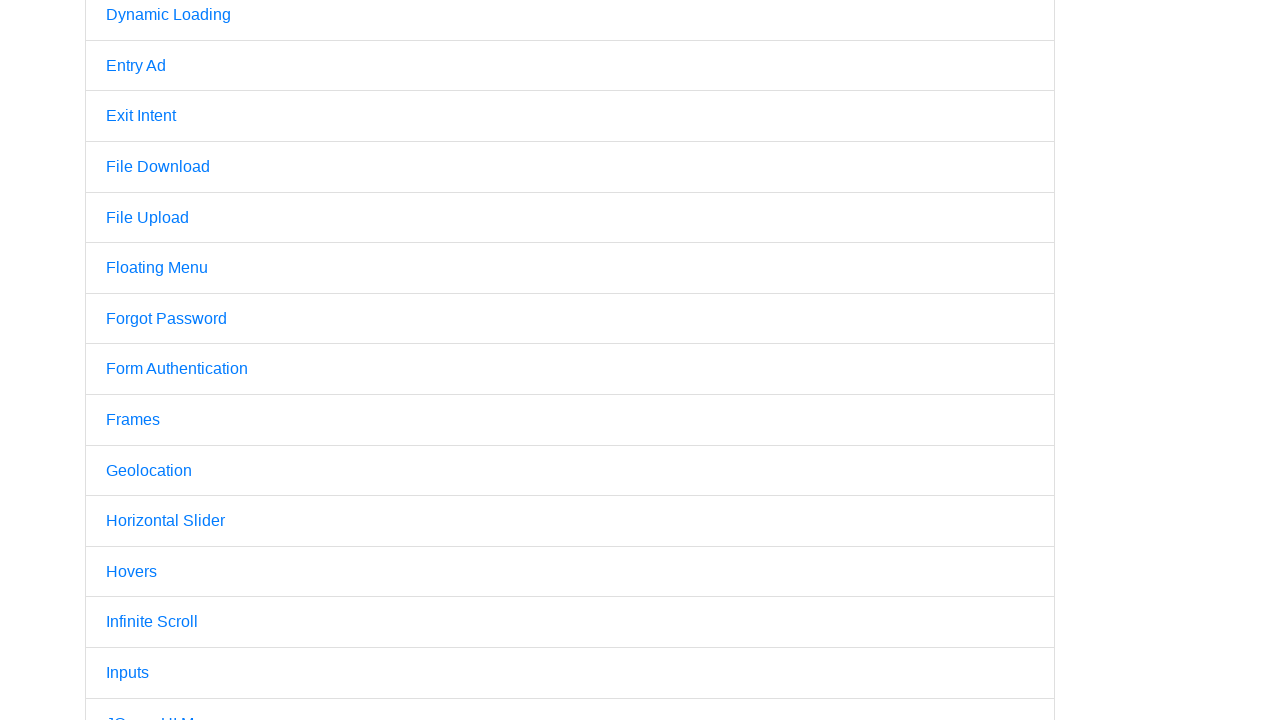

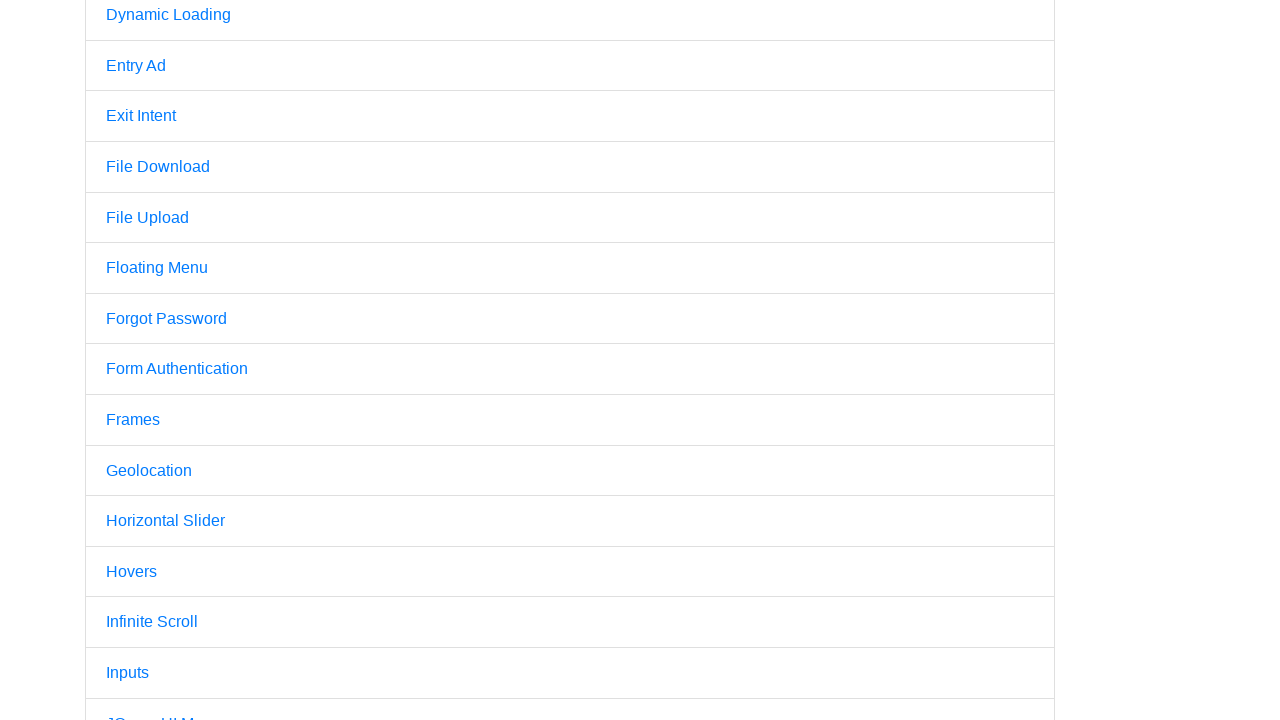